Navigates to W3Schools HTML tables page and locates table rows in the customers table

Starting URL: https://www.w3schools.com/html/html_tables.asp

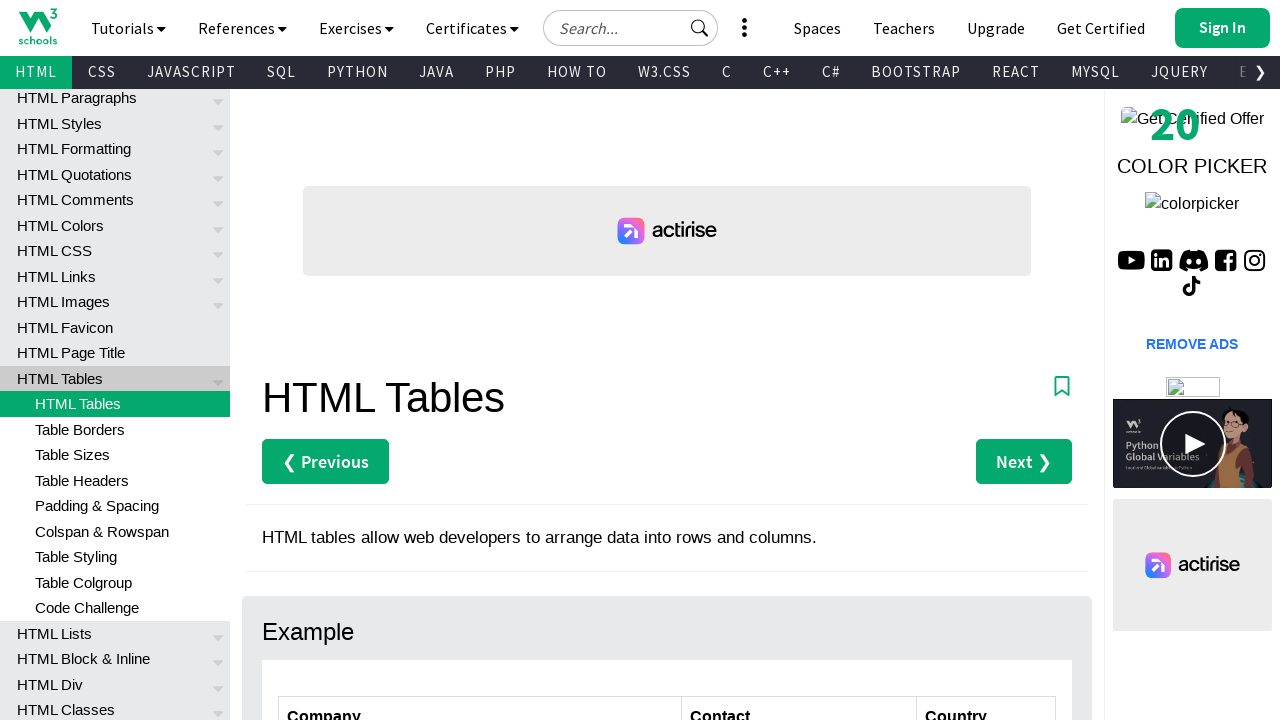

Navigated to W3Schools HTML tables page
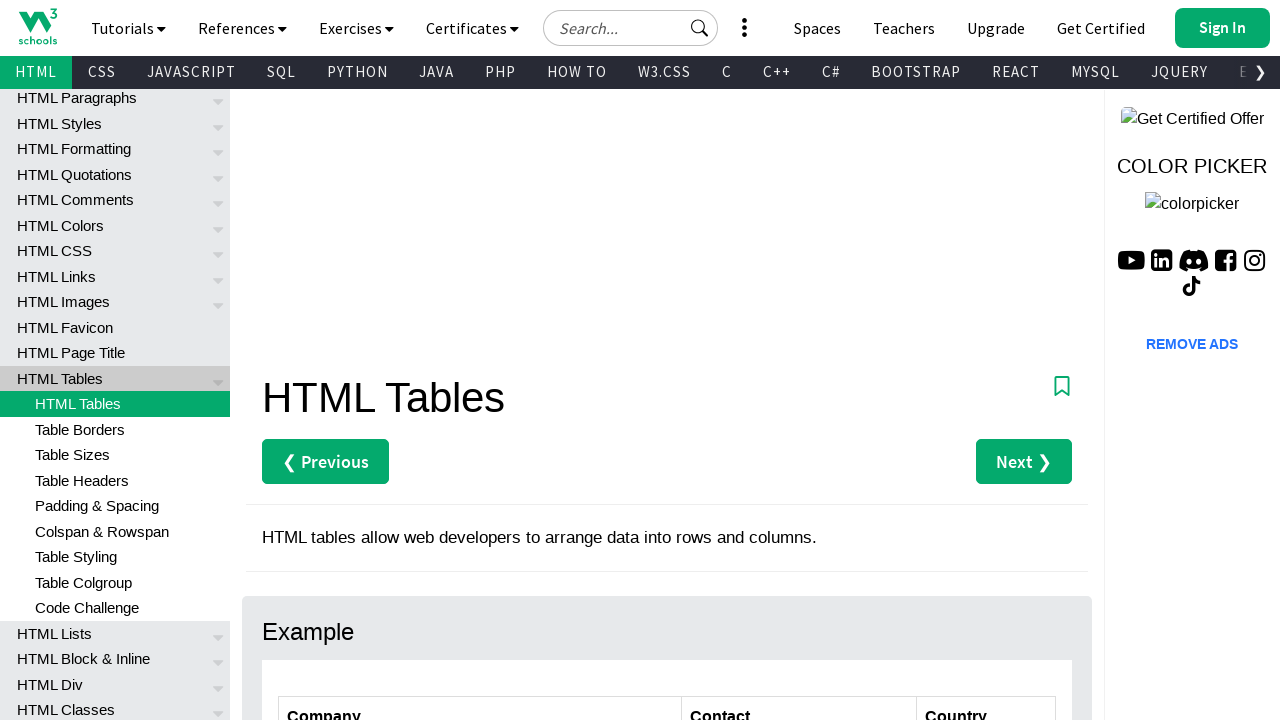

Customers table loaded and is present
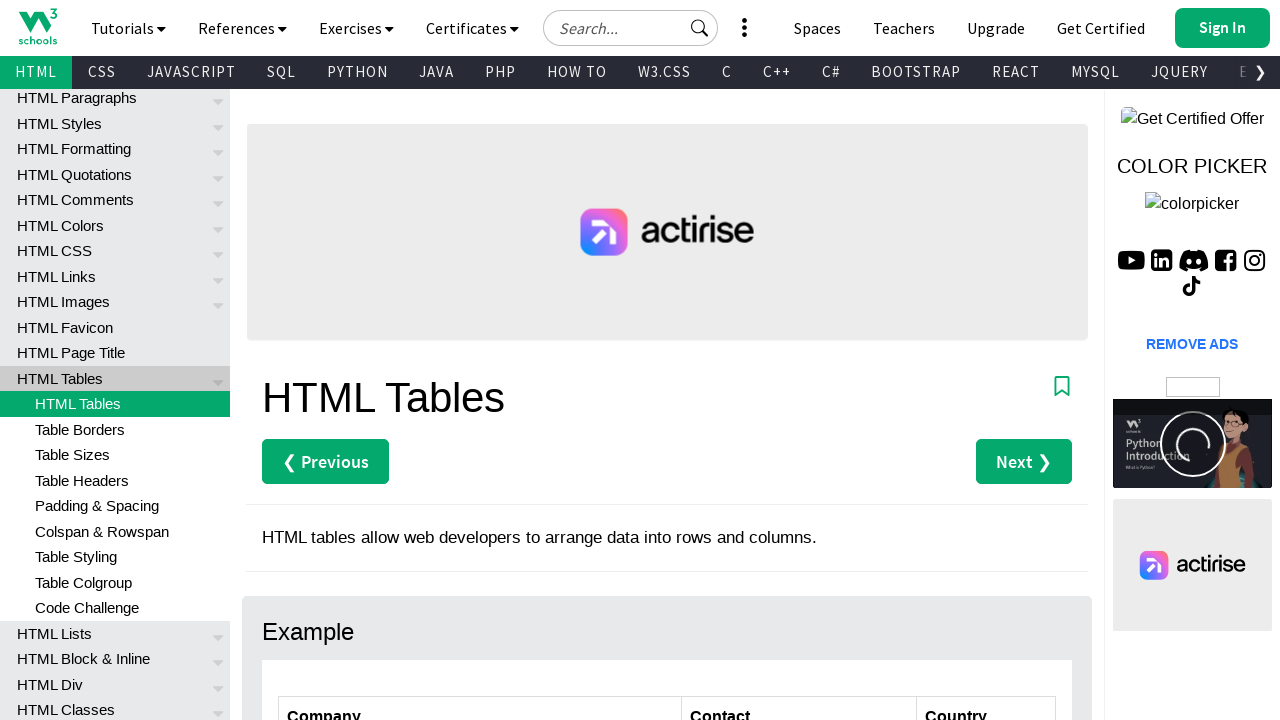

Located 7 table rows in the customers table
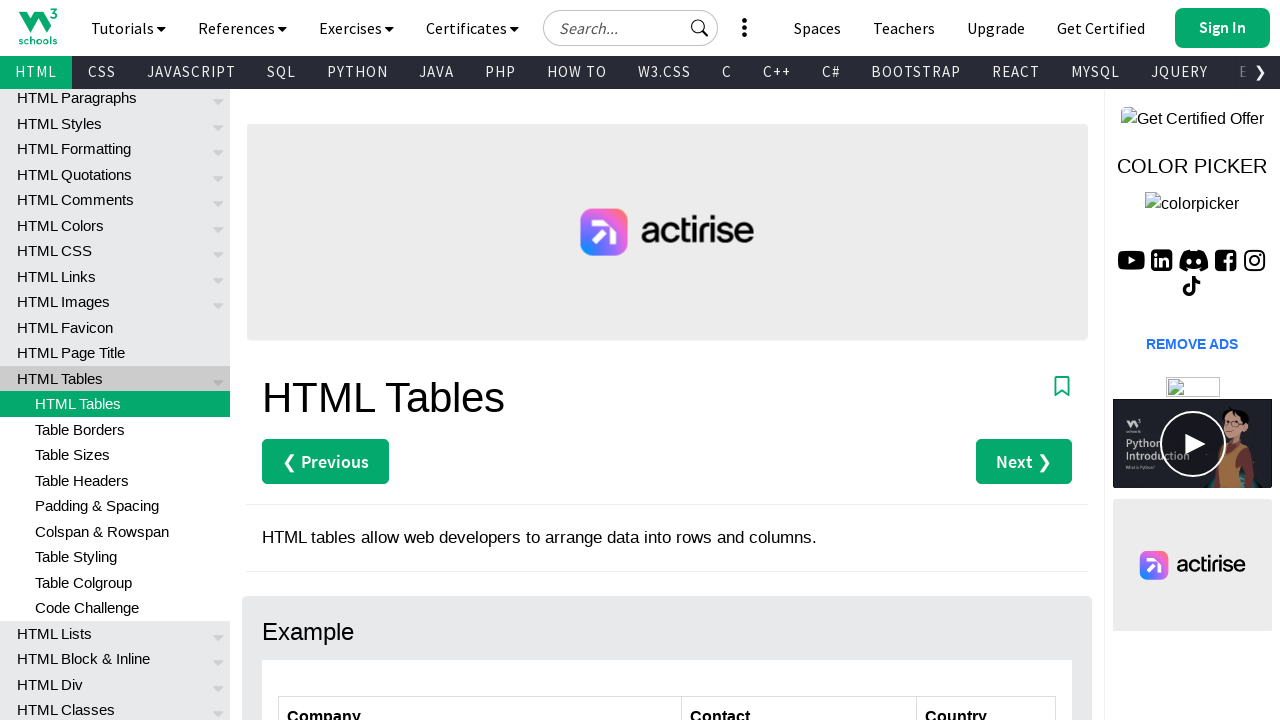

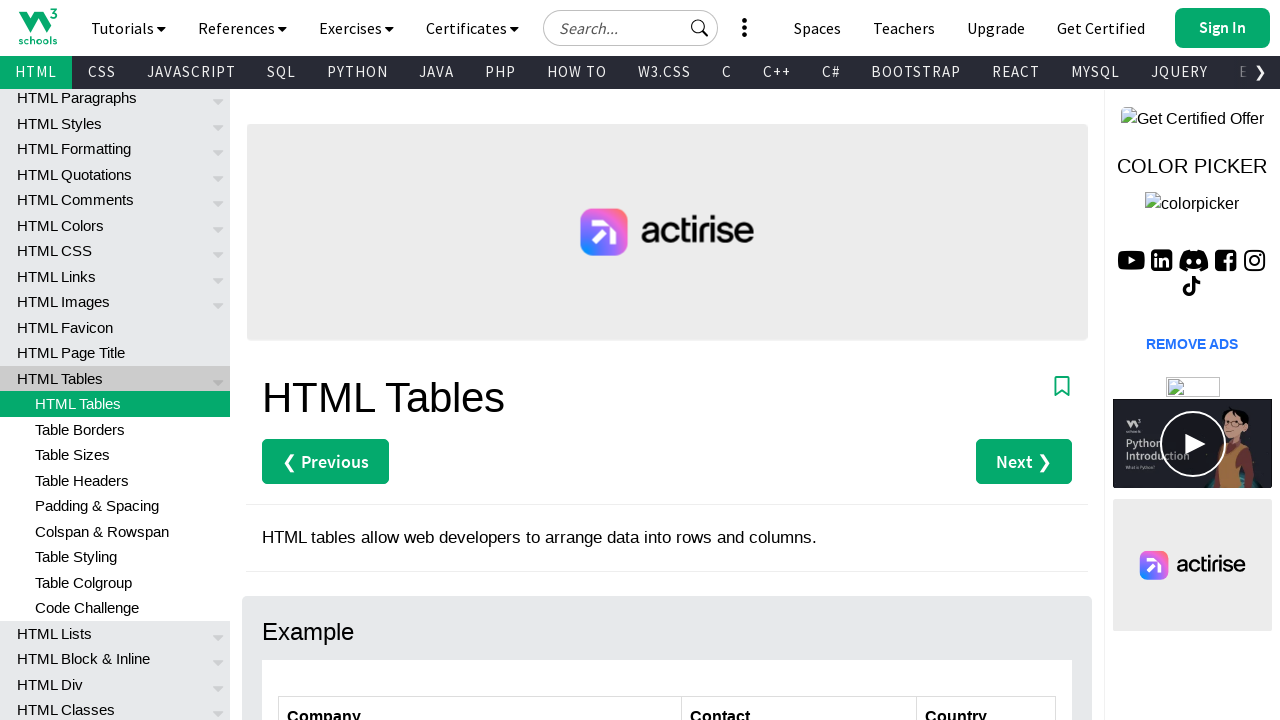